Handles random popup if displayed and navigates to all courses page

Starting URL: https://dehieu.vn/

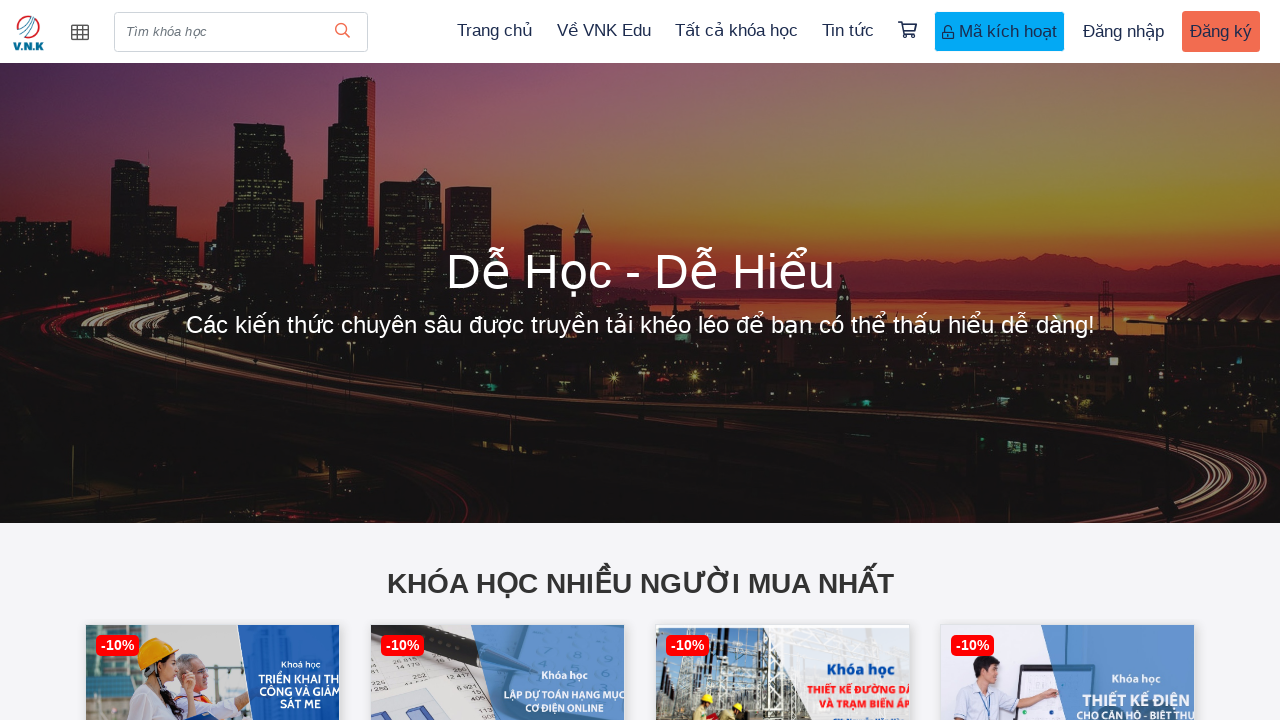

No popup detected on page
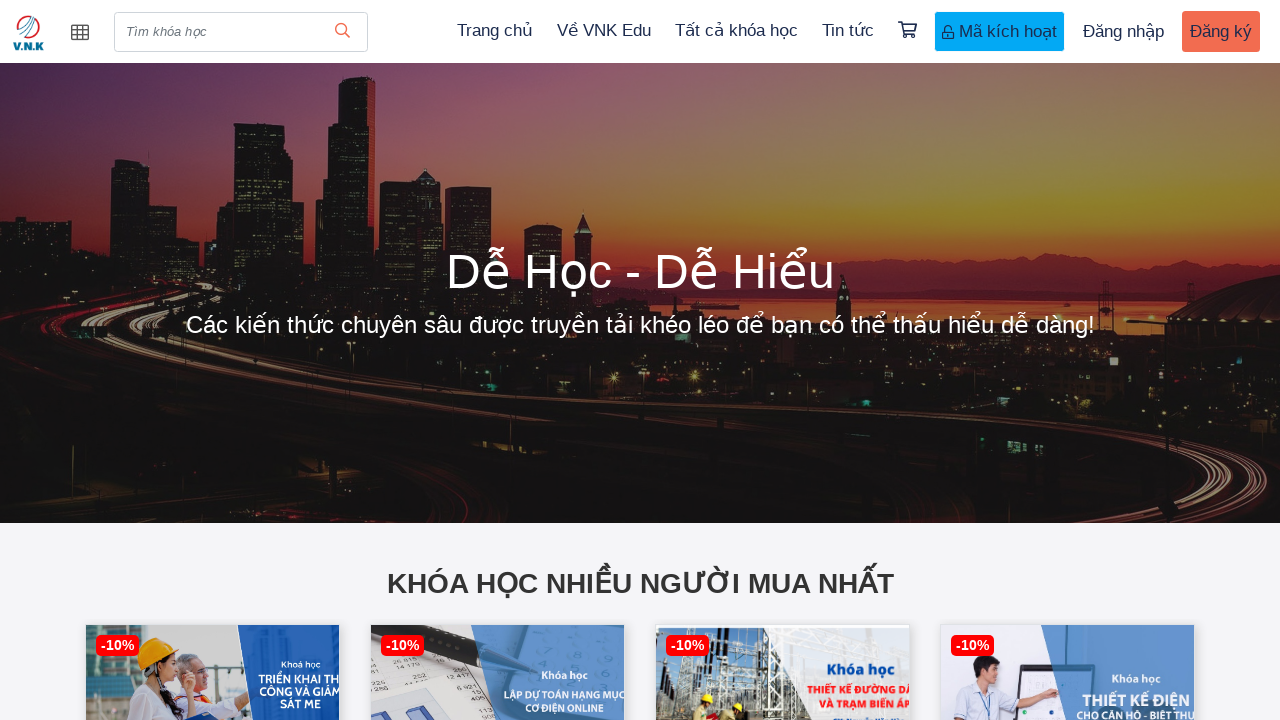

Navigated to all courses page by clicking 'Tất cả khóa học' link at (736, 31) on a:text('Tất cả khóa học')
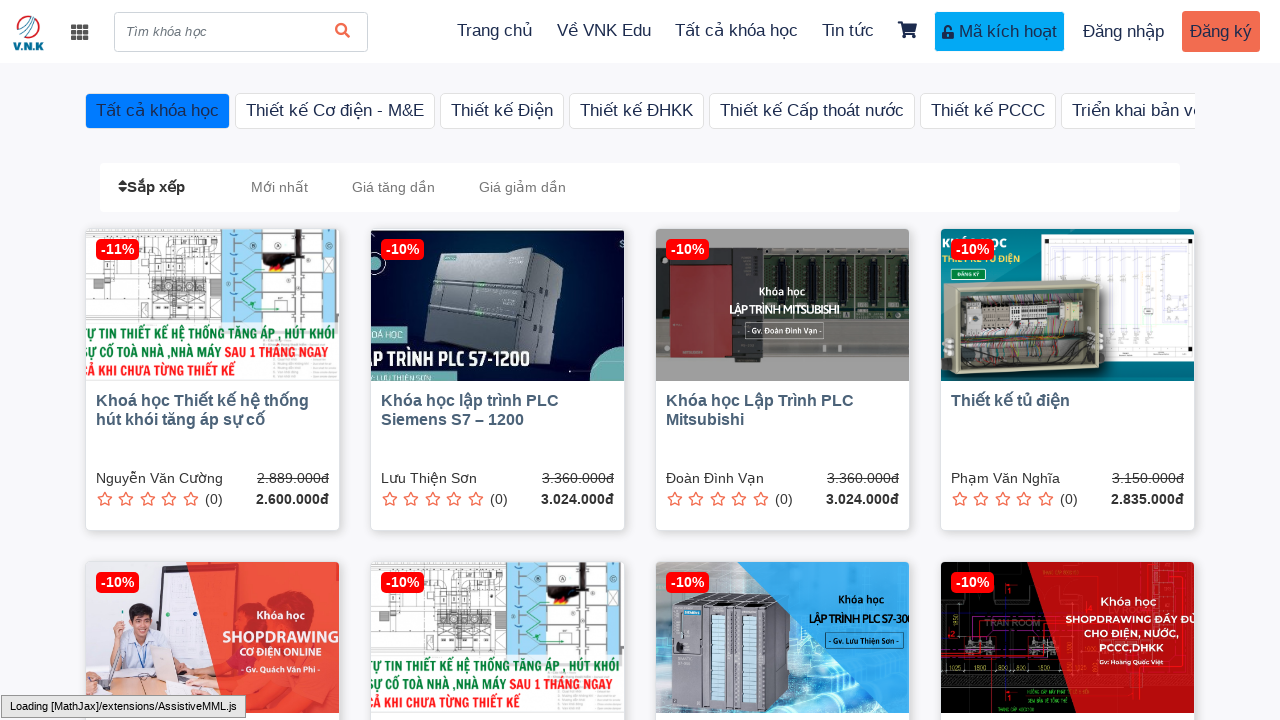

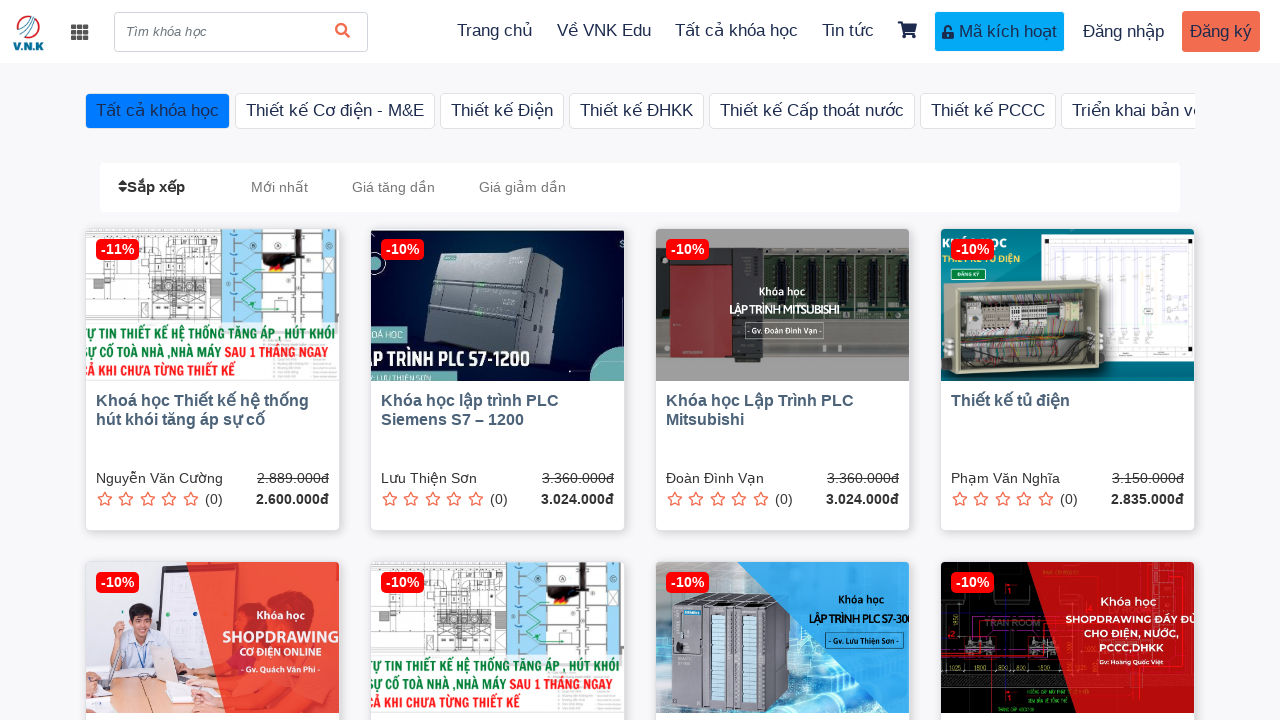